Navigates to a text comparison website with browser extensions configured

Starting URL: https://text-compare.com/

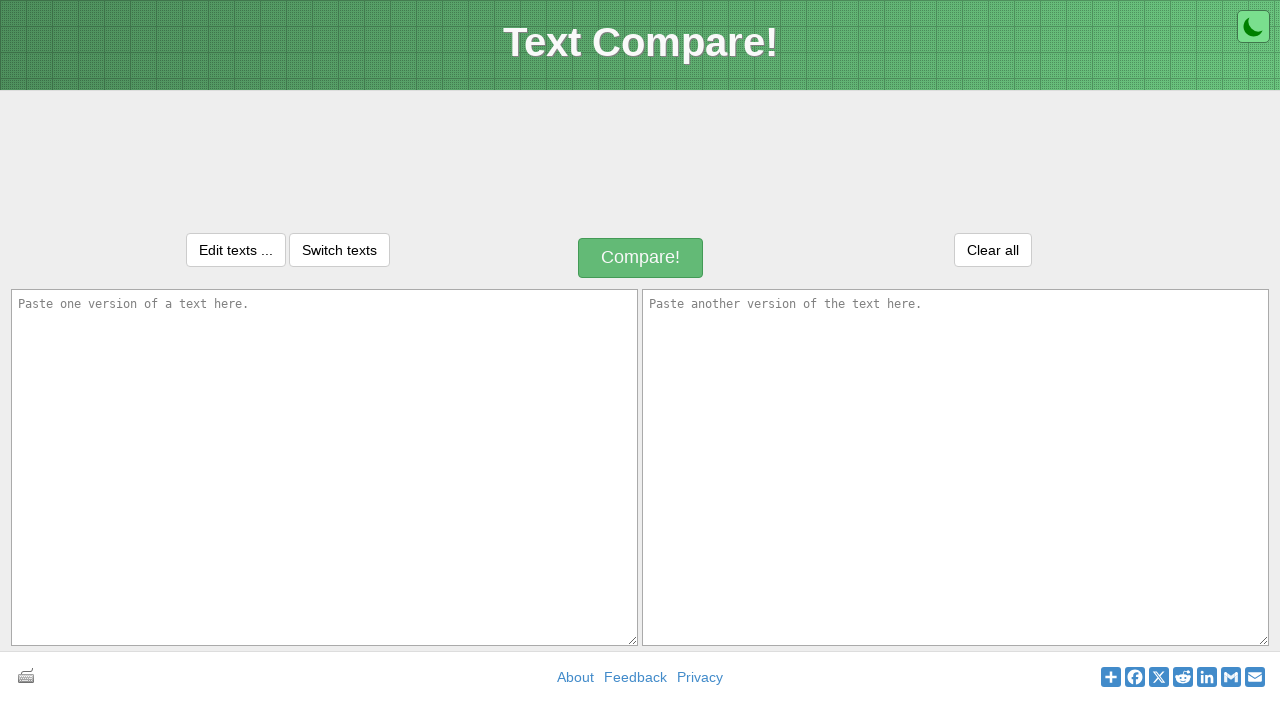

Navigated to text-compare.com and waited for network to be idle
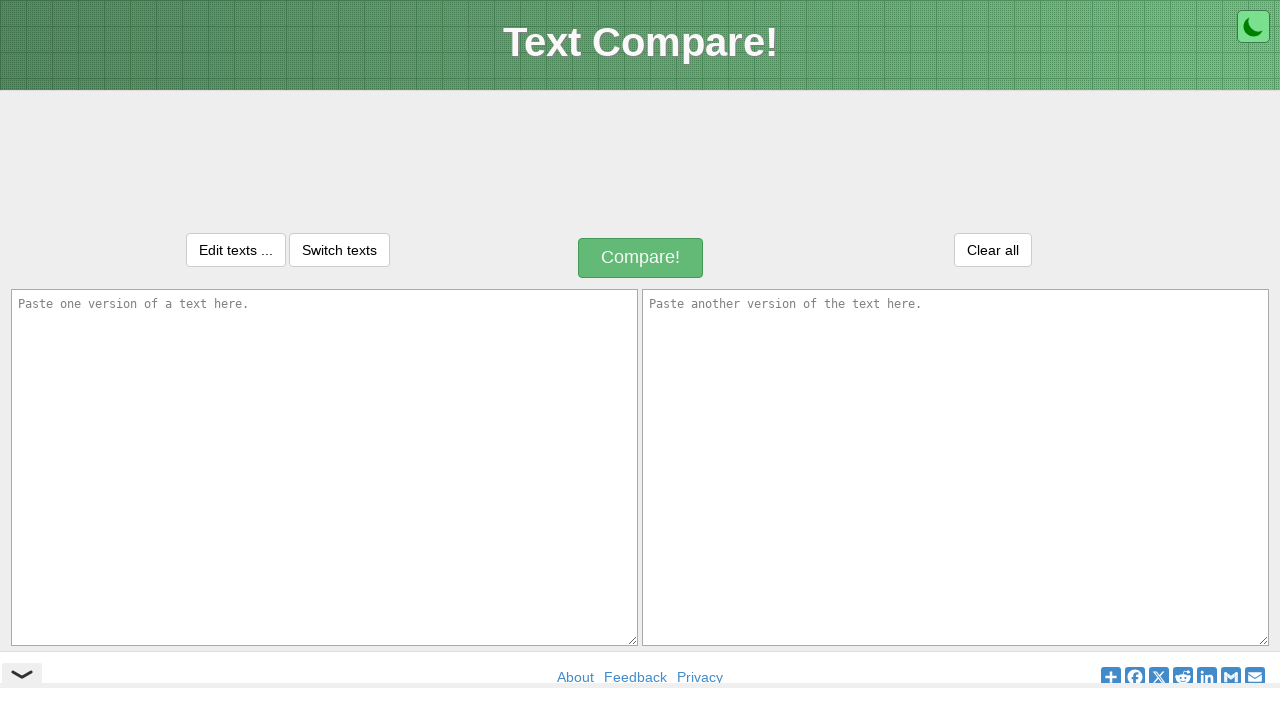

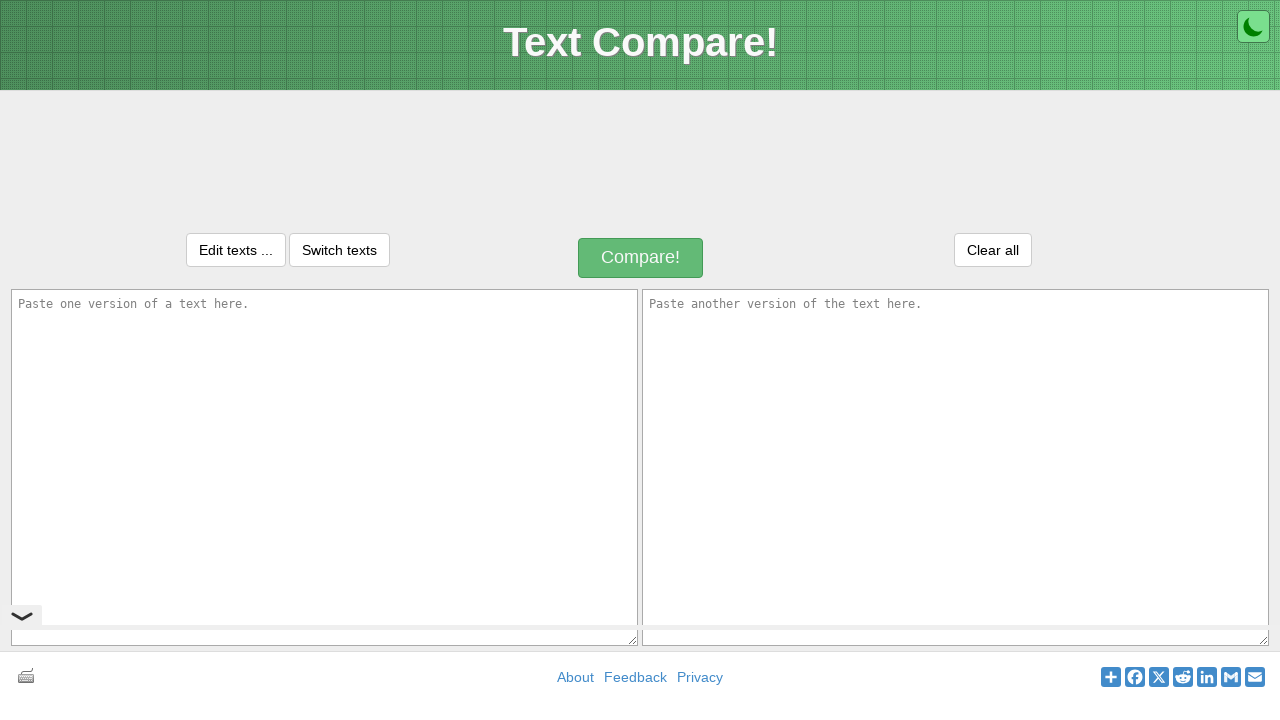